Verifies that the contact page link in the footer has the correct href attribute pointing to the contact page.

Starting URL: https://ultimateqa.com

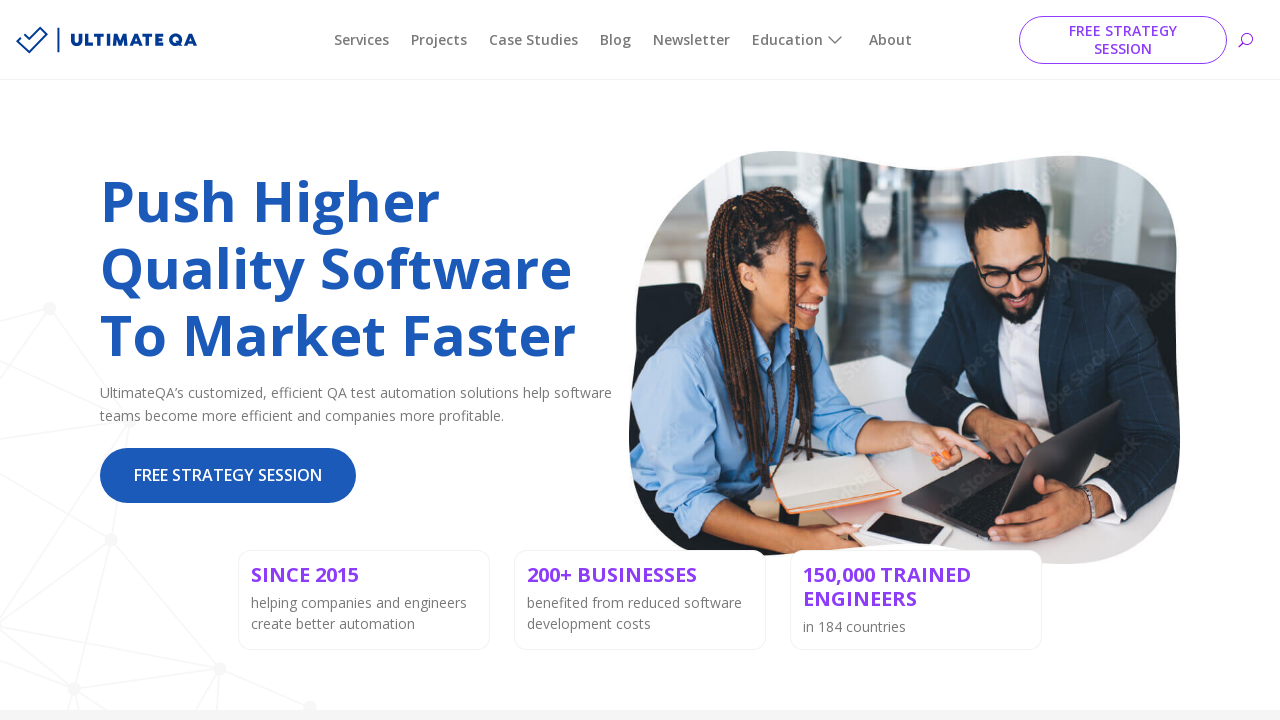

Navigated to https://ultimateqa.com
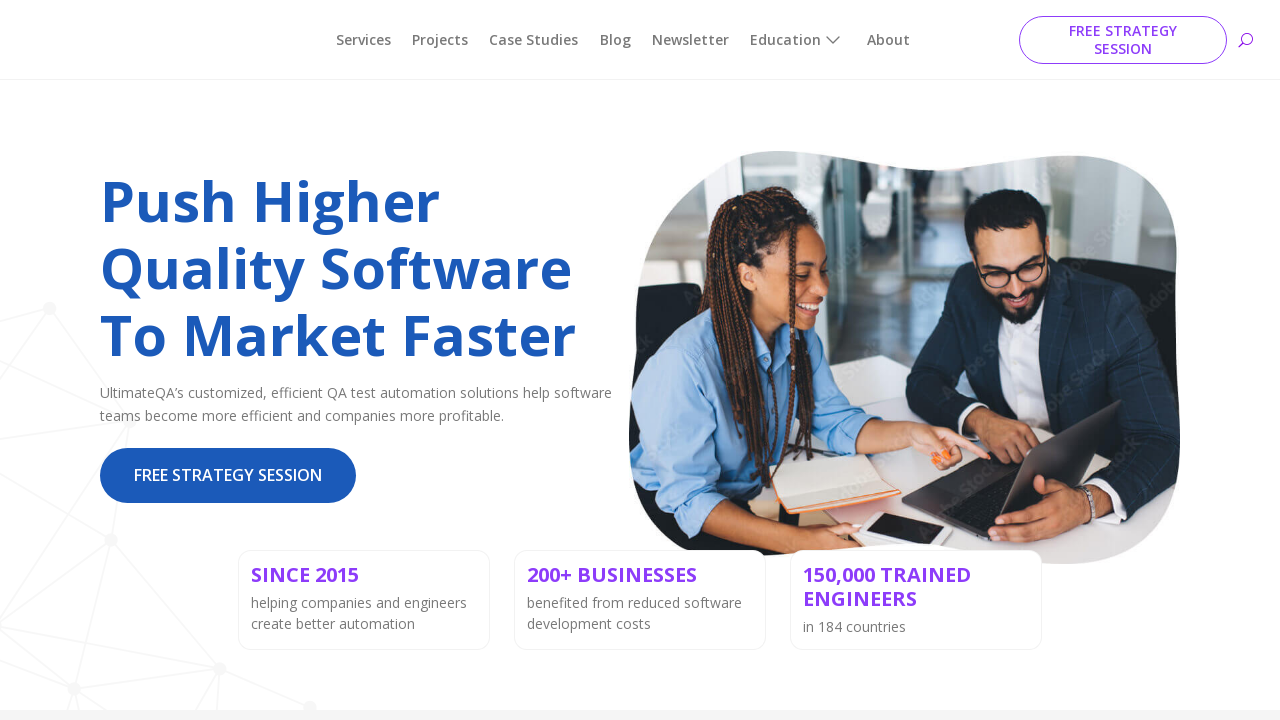

Located contact link in footer
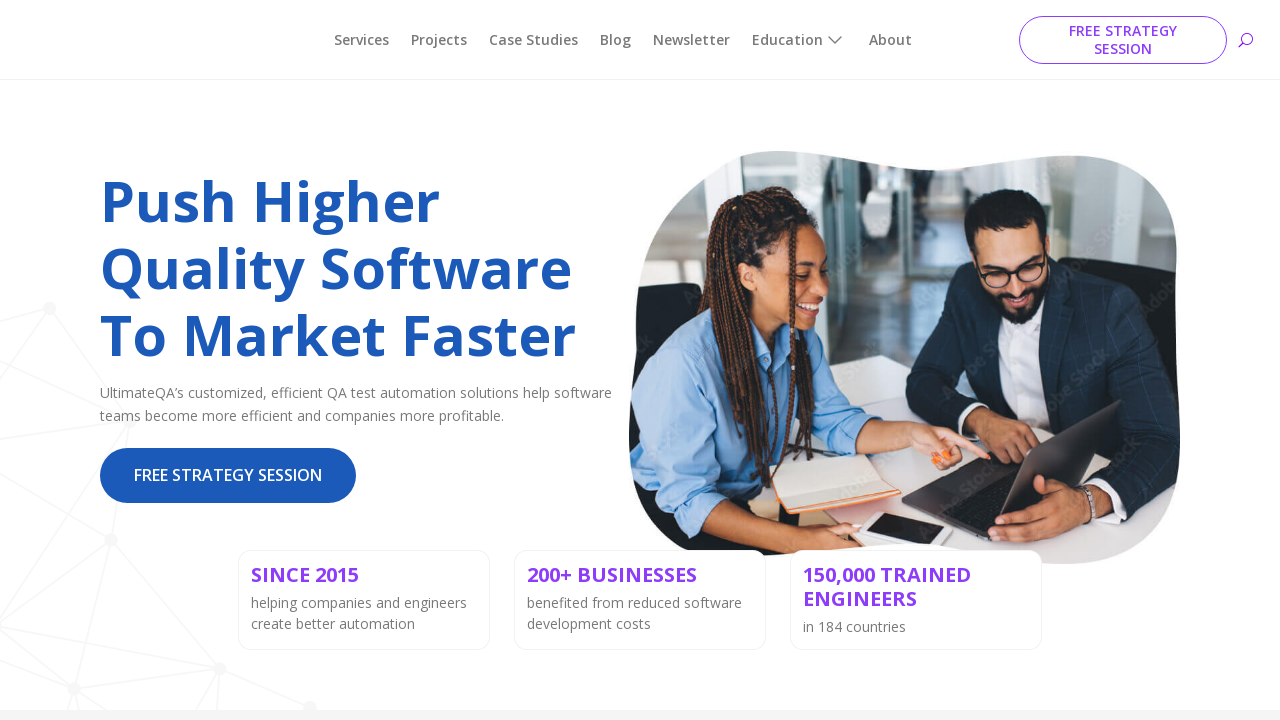

Verified contact link has correct href attribute pointing to https://ultimateqa.com/contact/
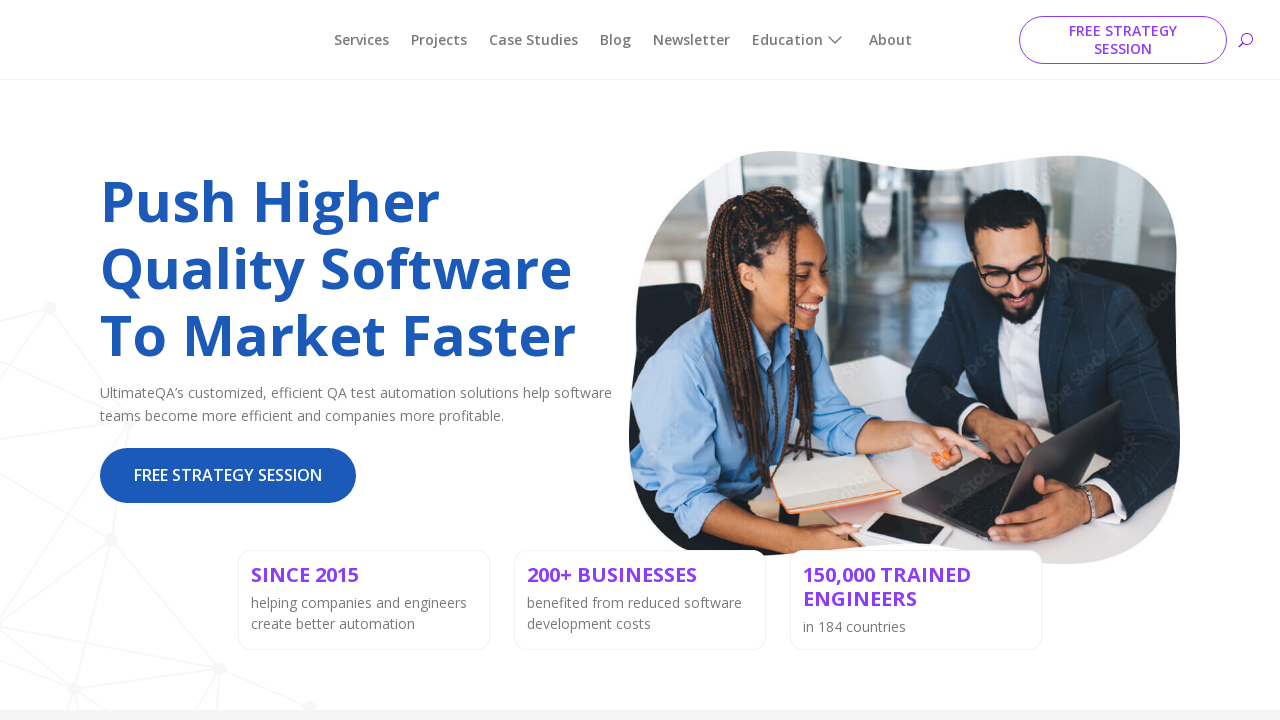

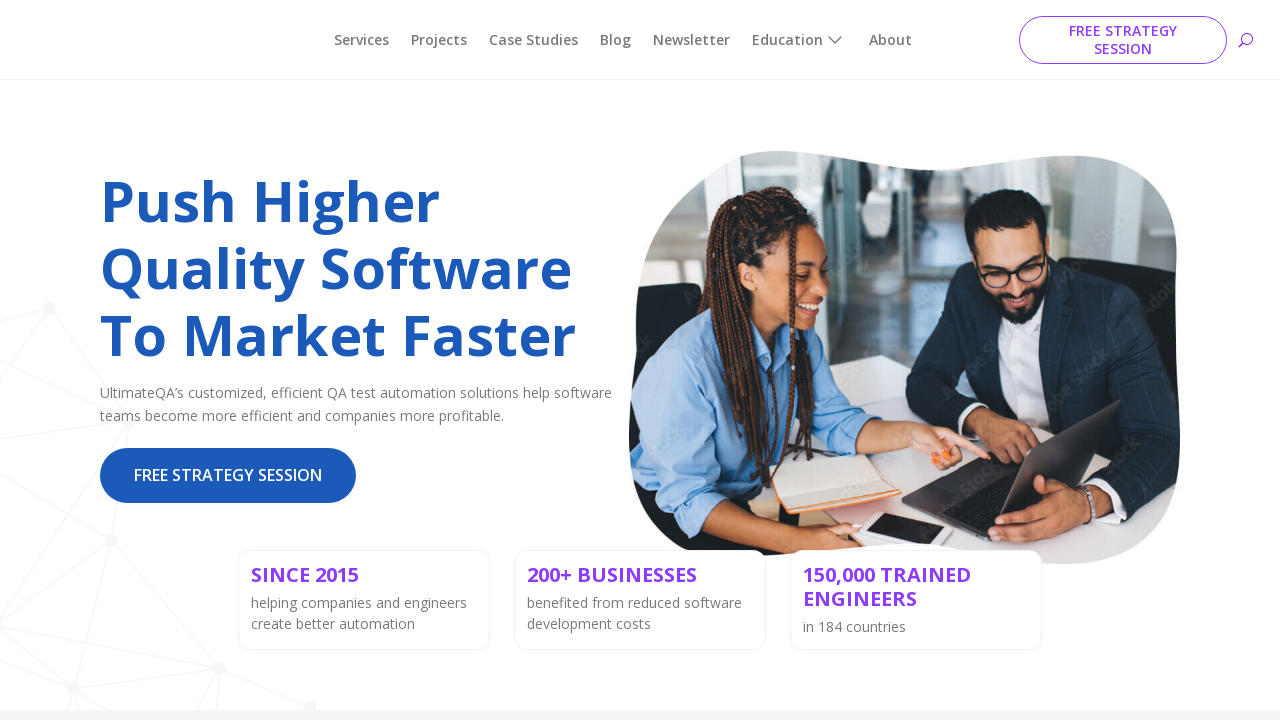